Searches for "Cherry" in the table across multiple pages using pagination until found, then retrieves its price

Starting URL: https://rahulshettyacademy.com/seleniumPractise/#/offers

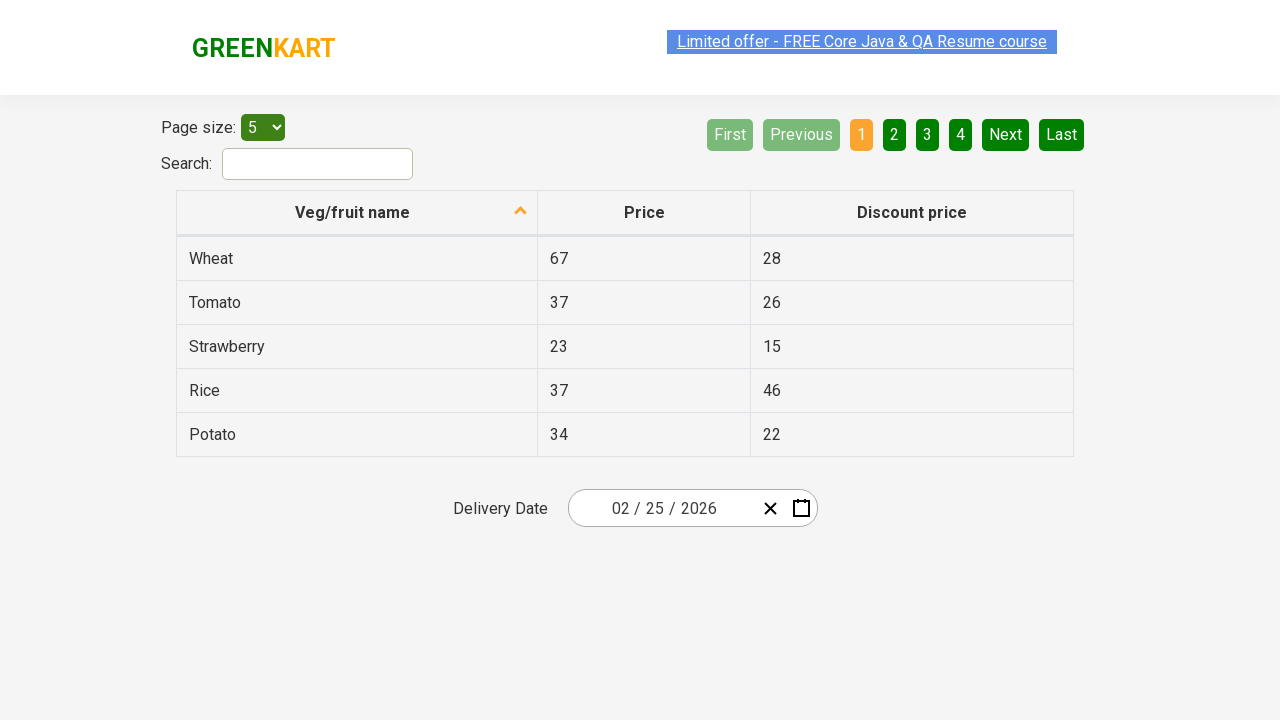

Located all product name cells on current page
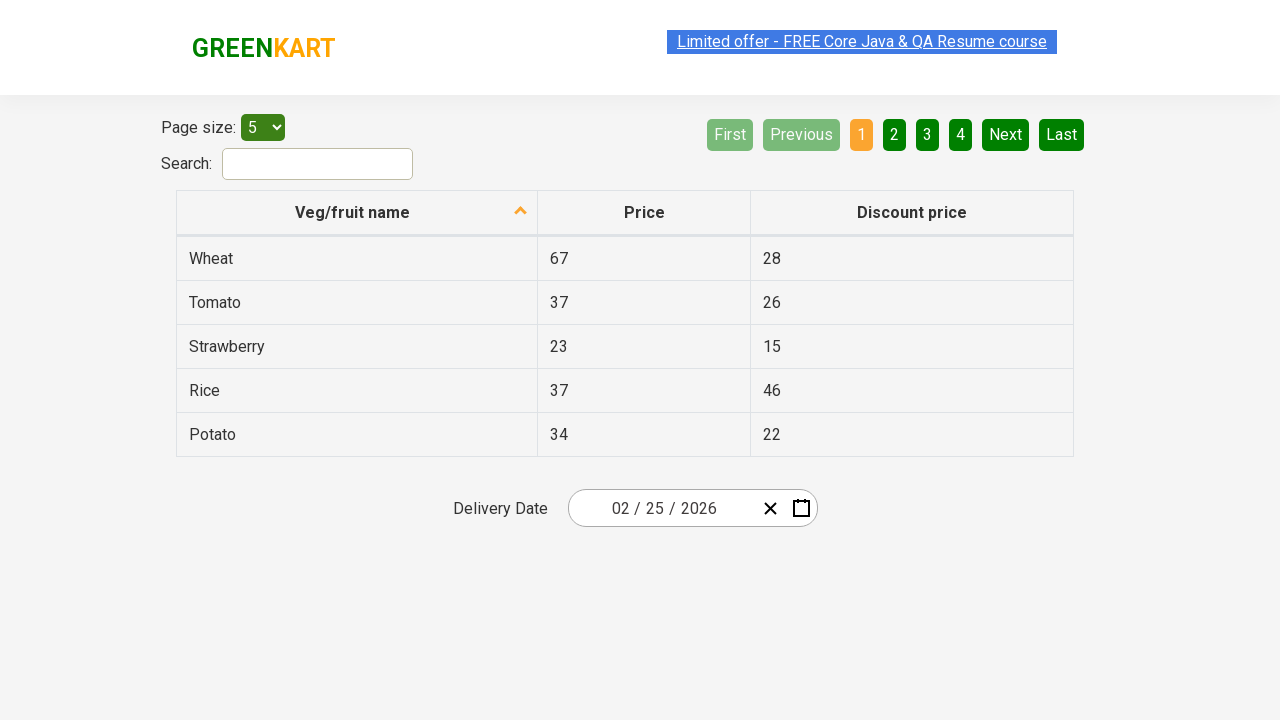

Cherry not found on current page, checking for next button
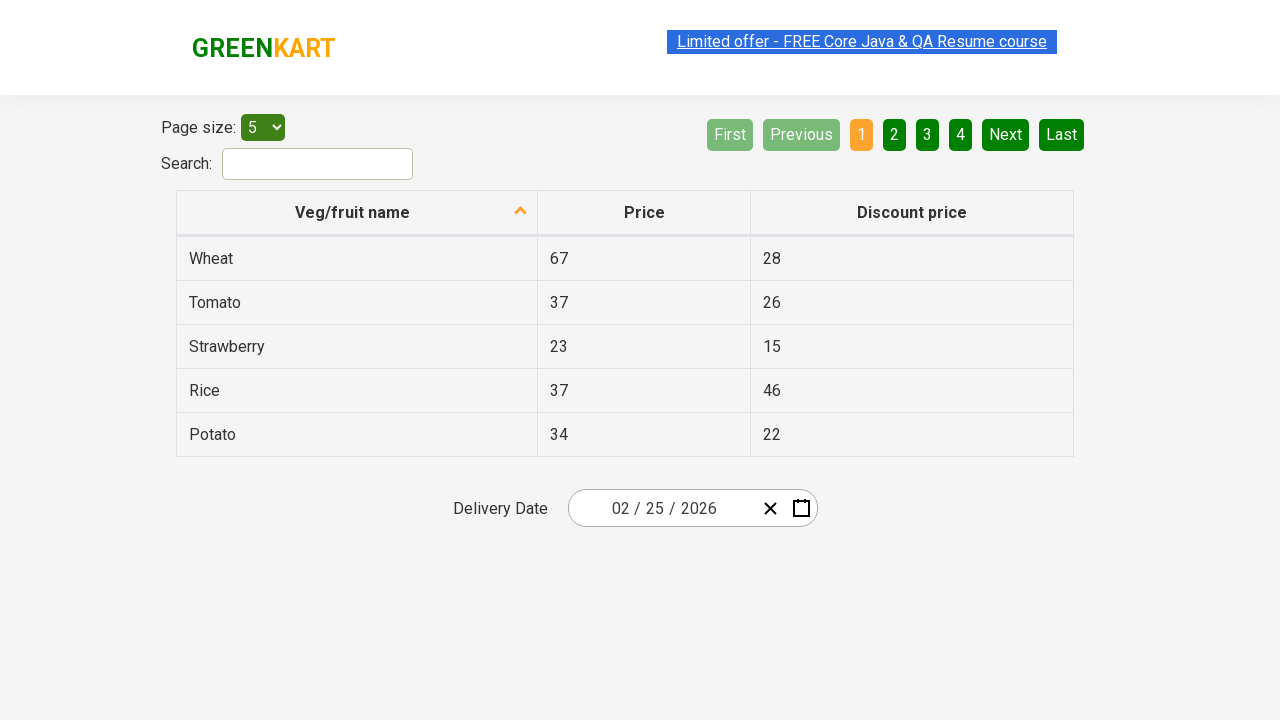

Next button found, clicking to go to next page
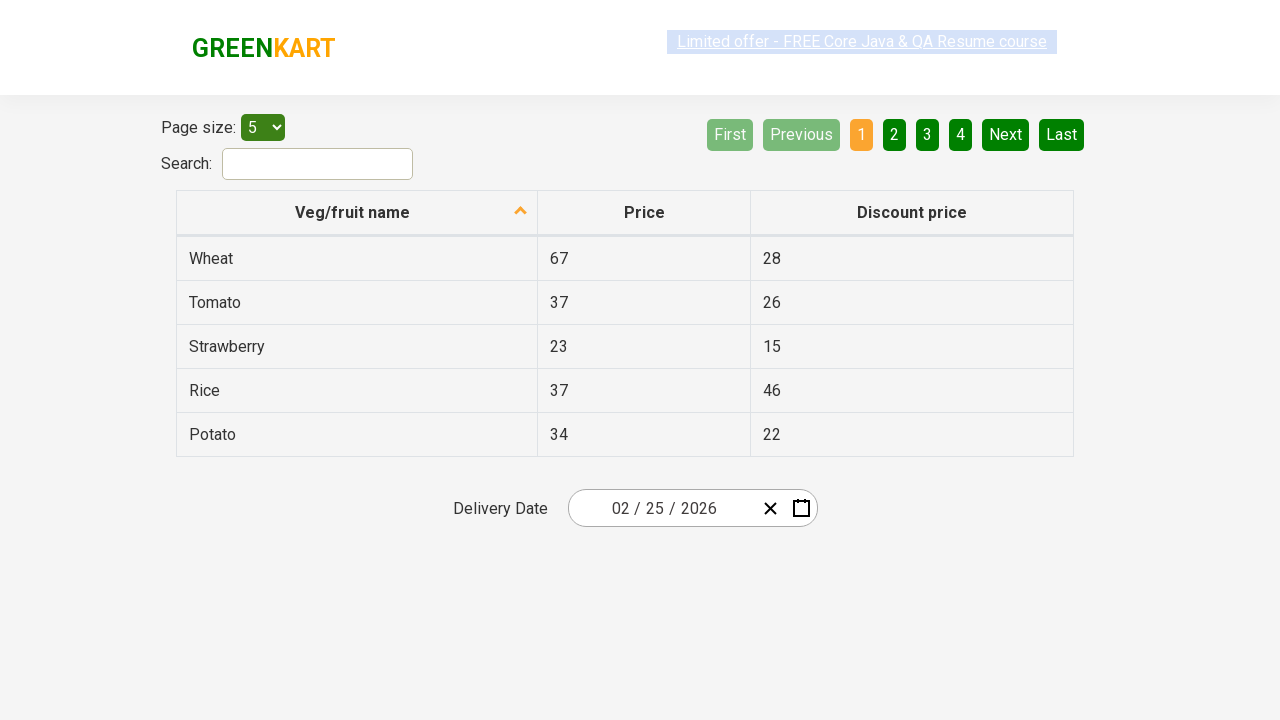

Clicked next page button at (1006, 134) on a[aria-label='Next']
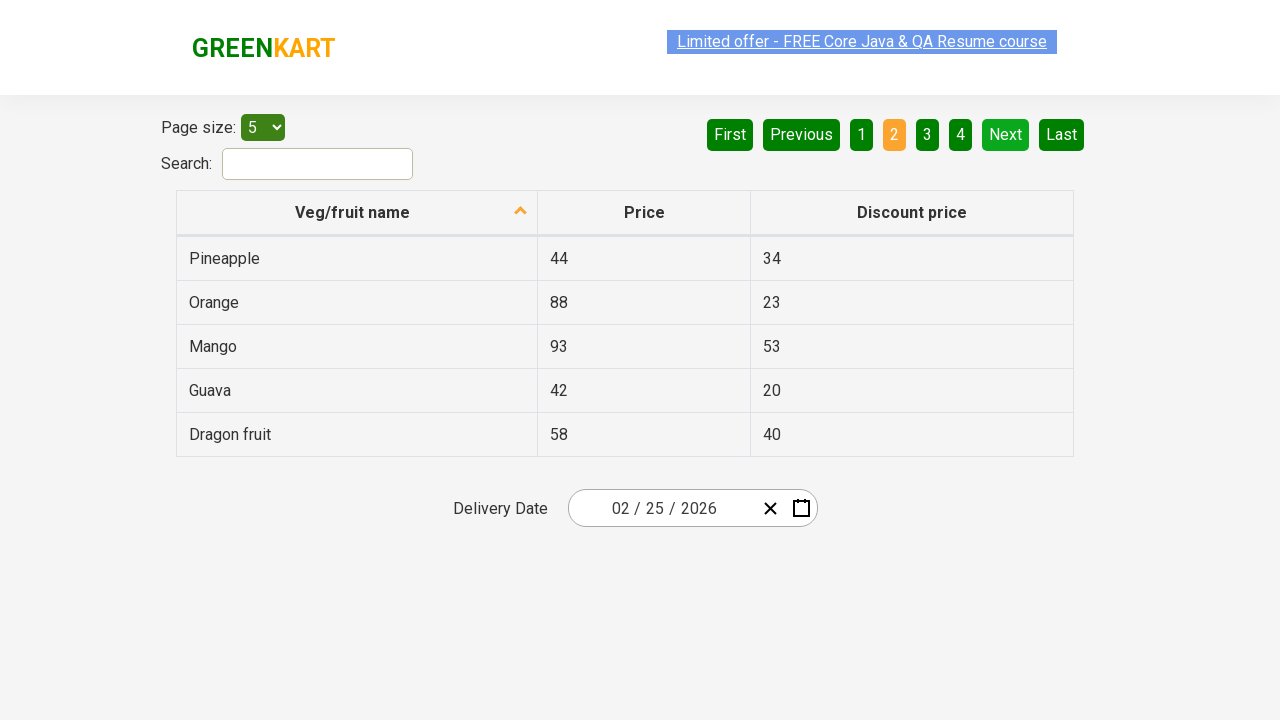

Waited for next page to load
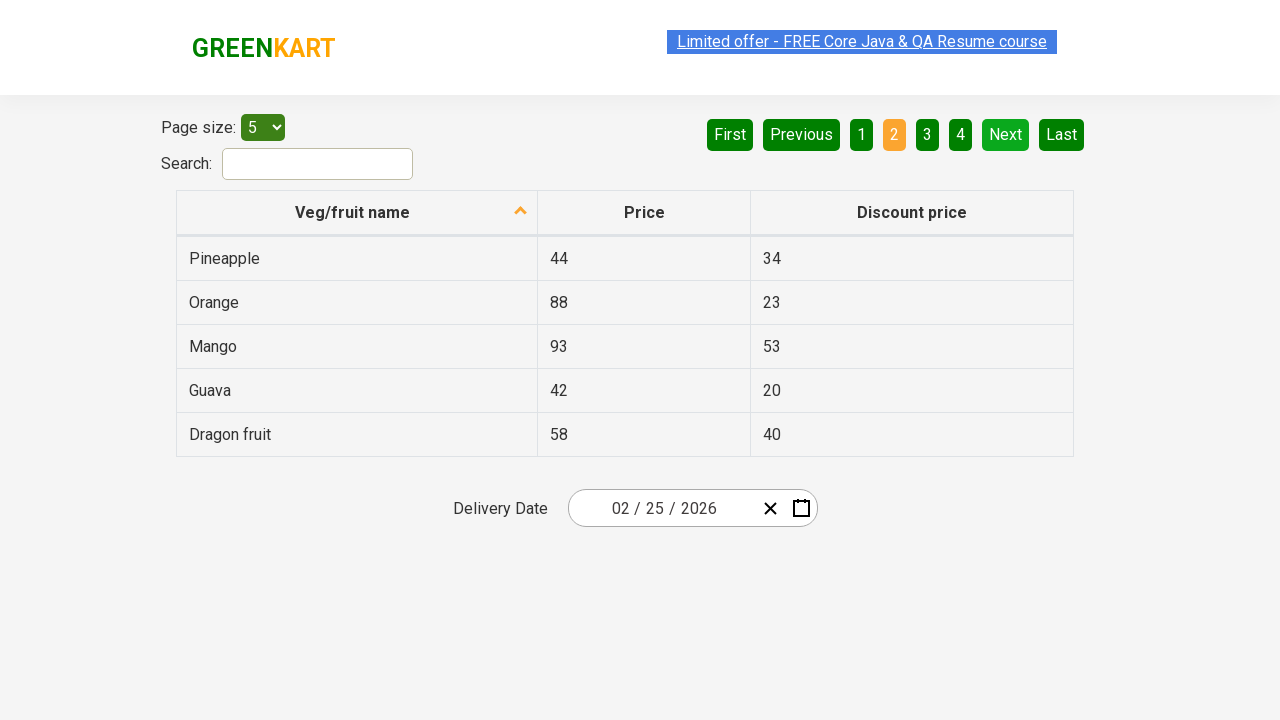

Located all product name cells on current page
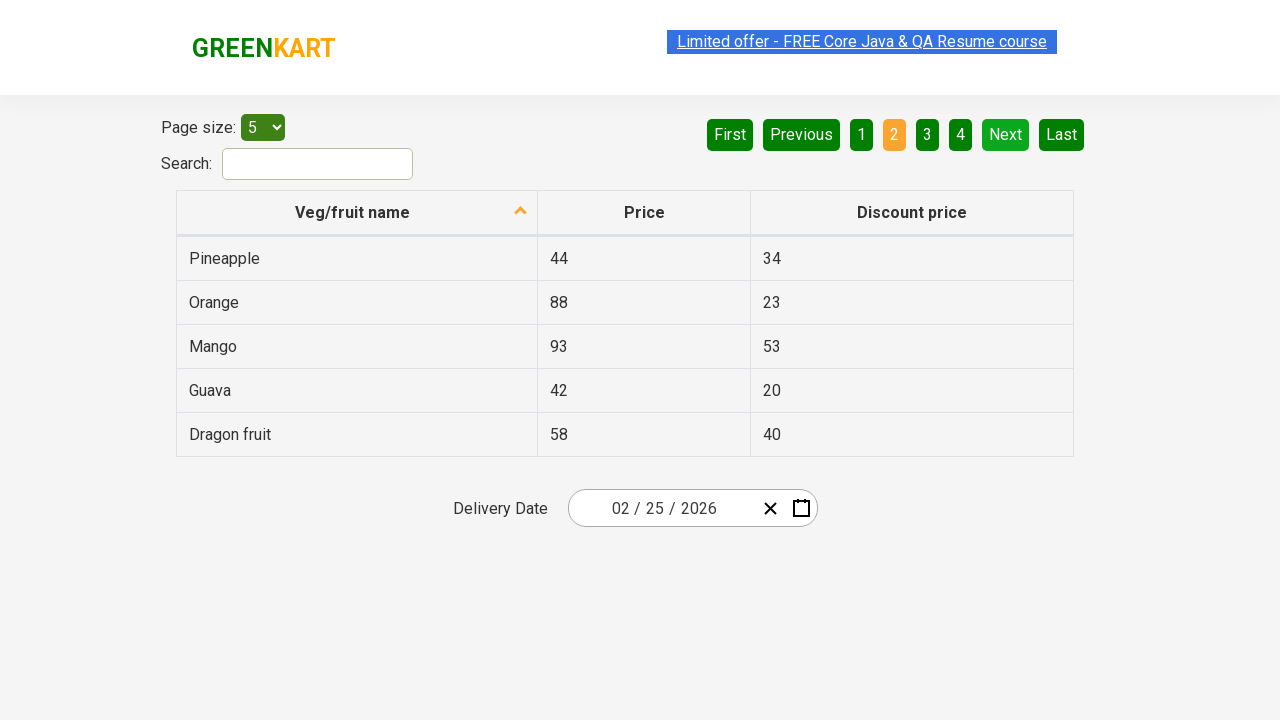

Cherry not found on current page, checking for next button
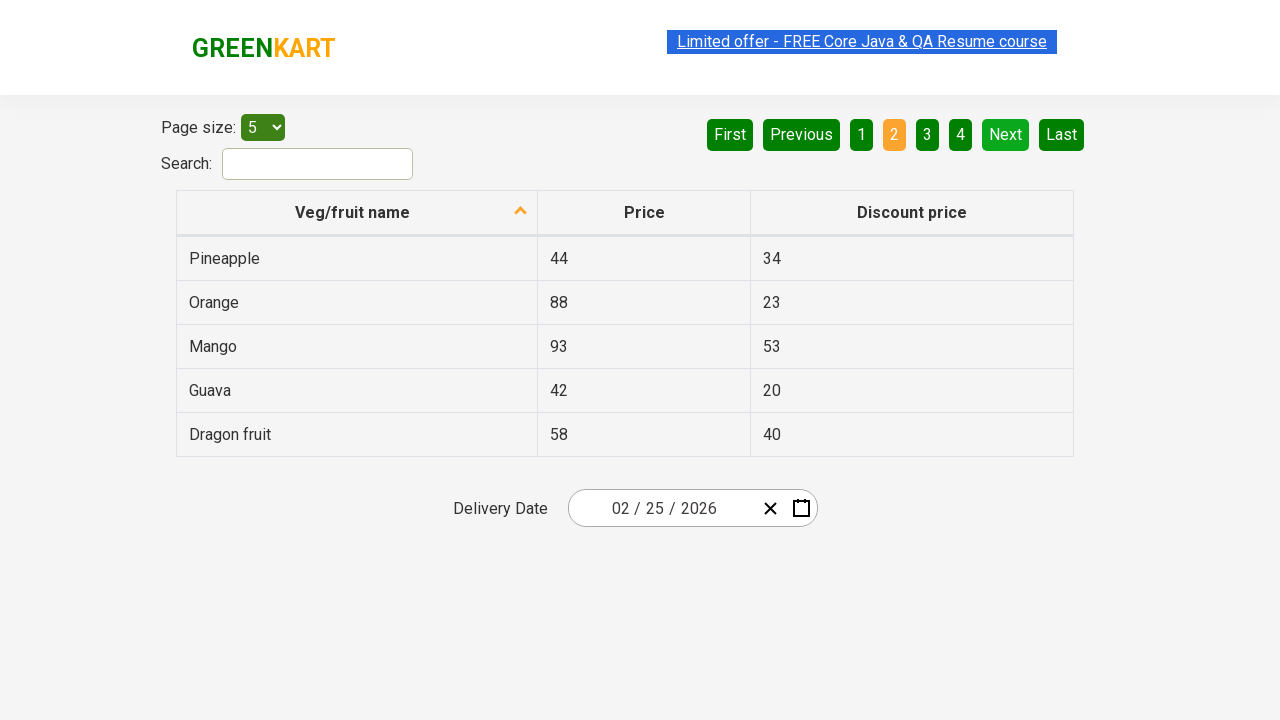

Next button found, clicking to go to next page
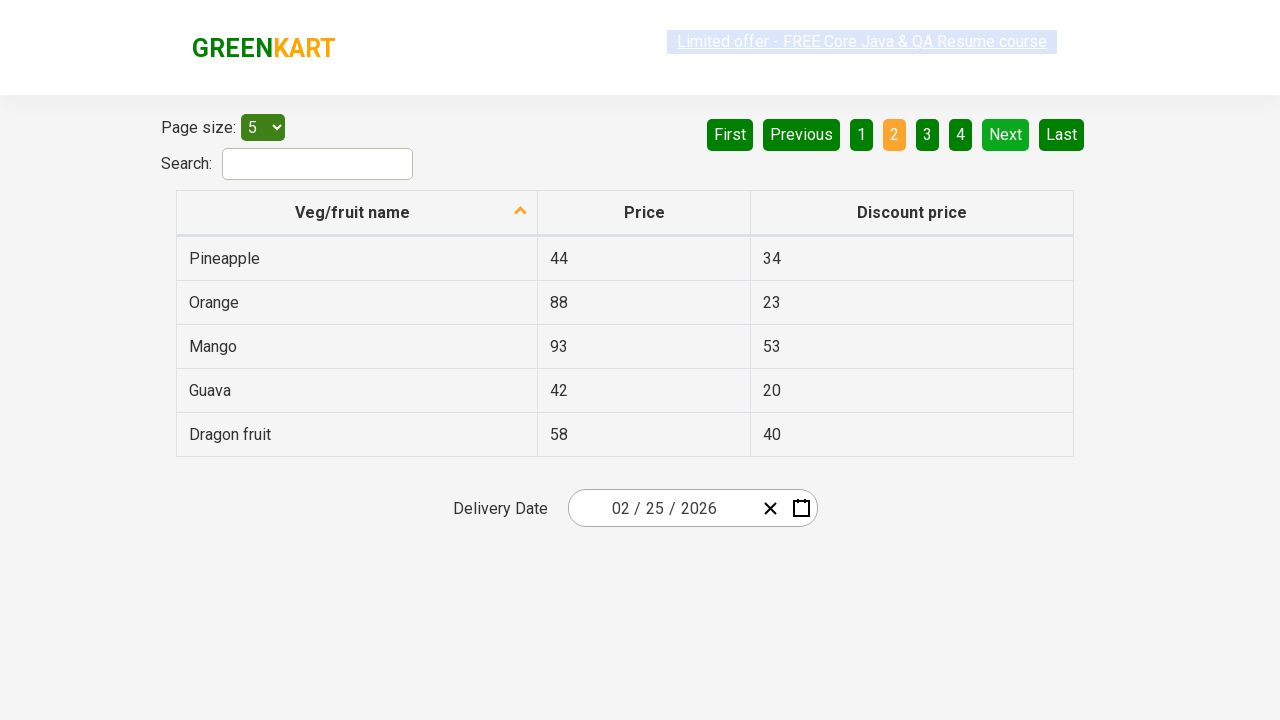

Clicked next page button at (1006, 134) on a[aria-label='Next']
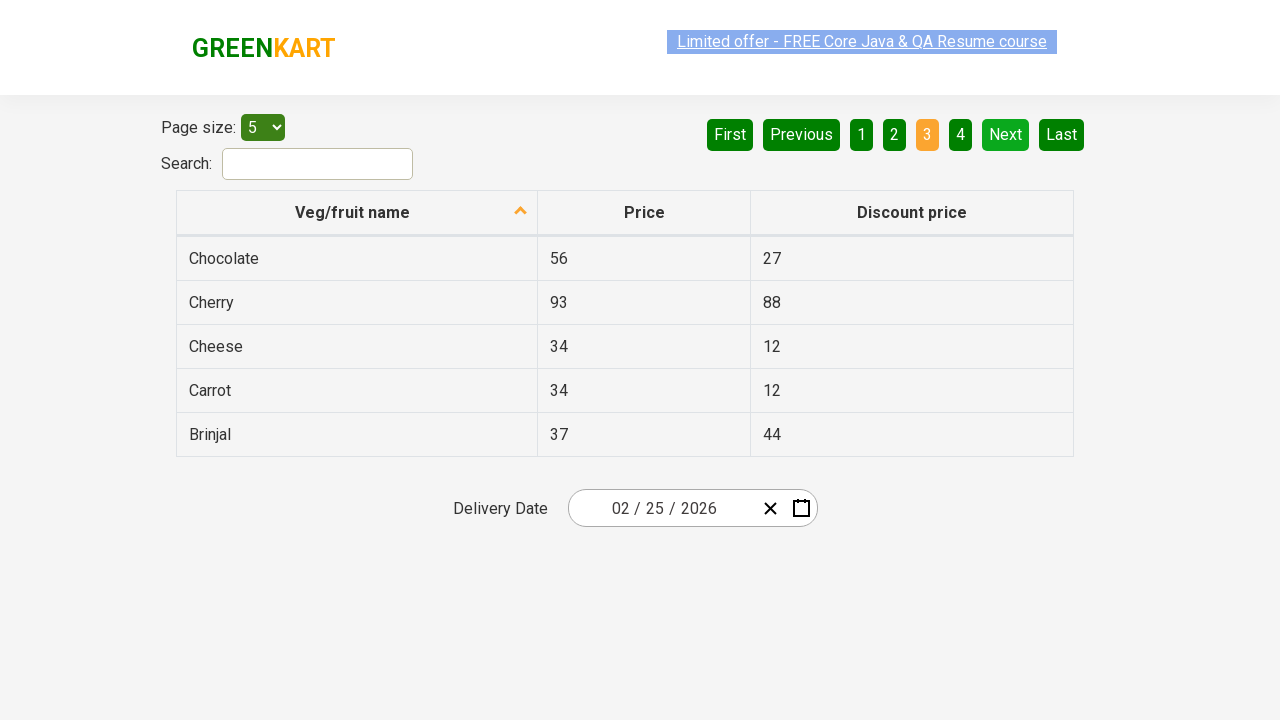

Waited for next page to load
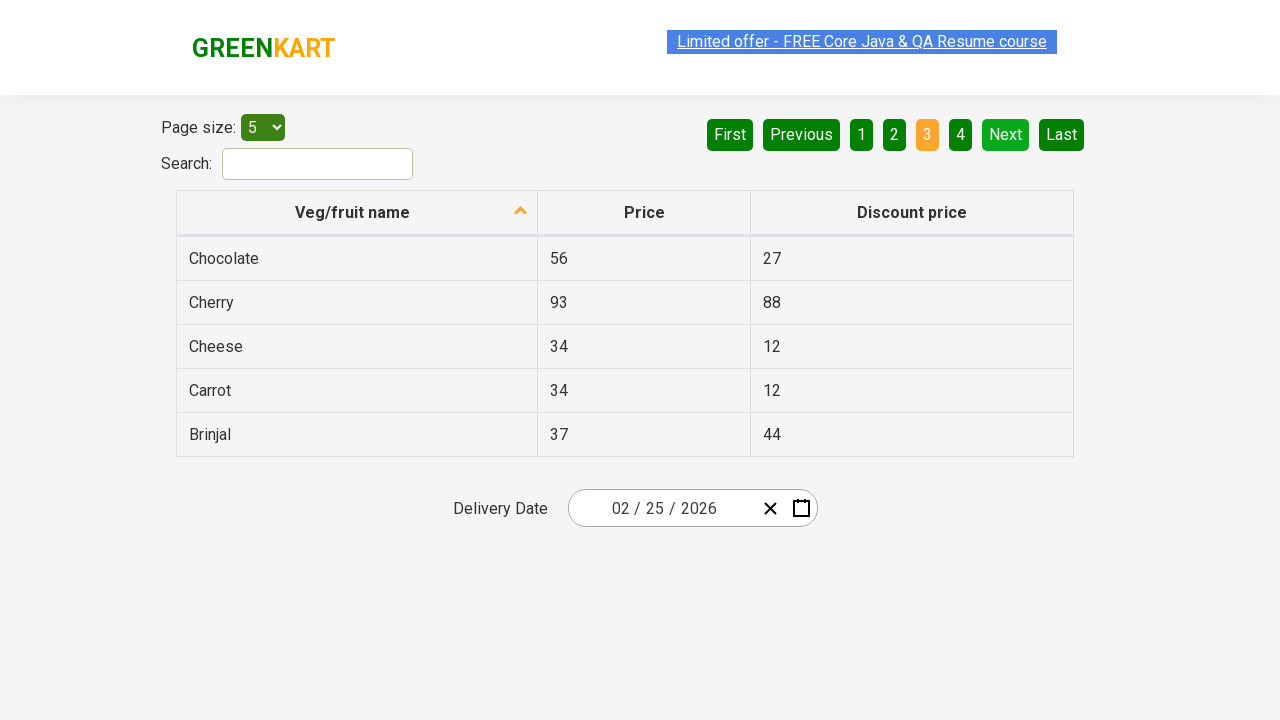

Located all product name cells on current page
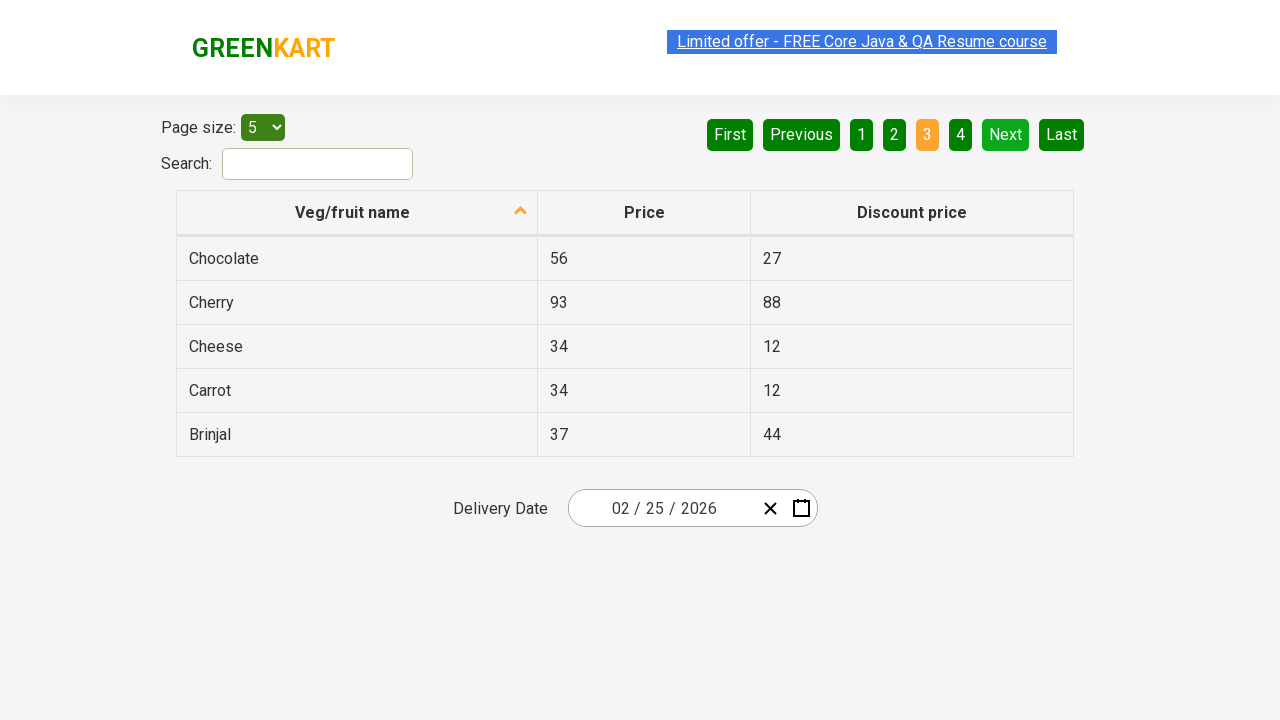

Found Cherry product on current page
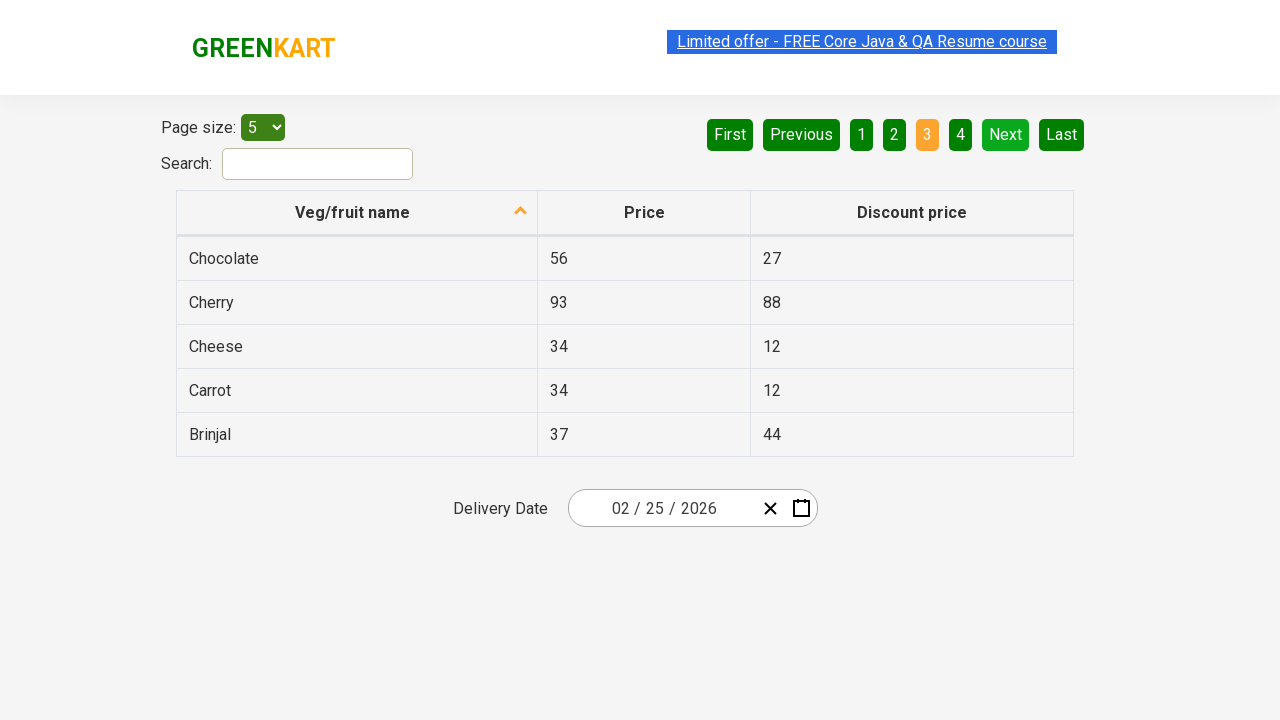

Located price element for Cherry product
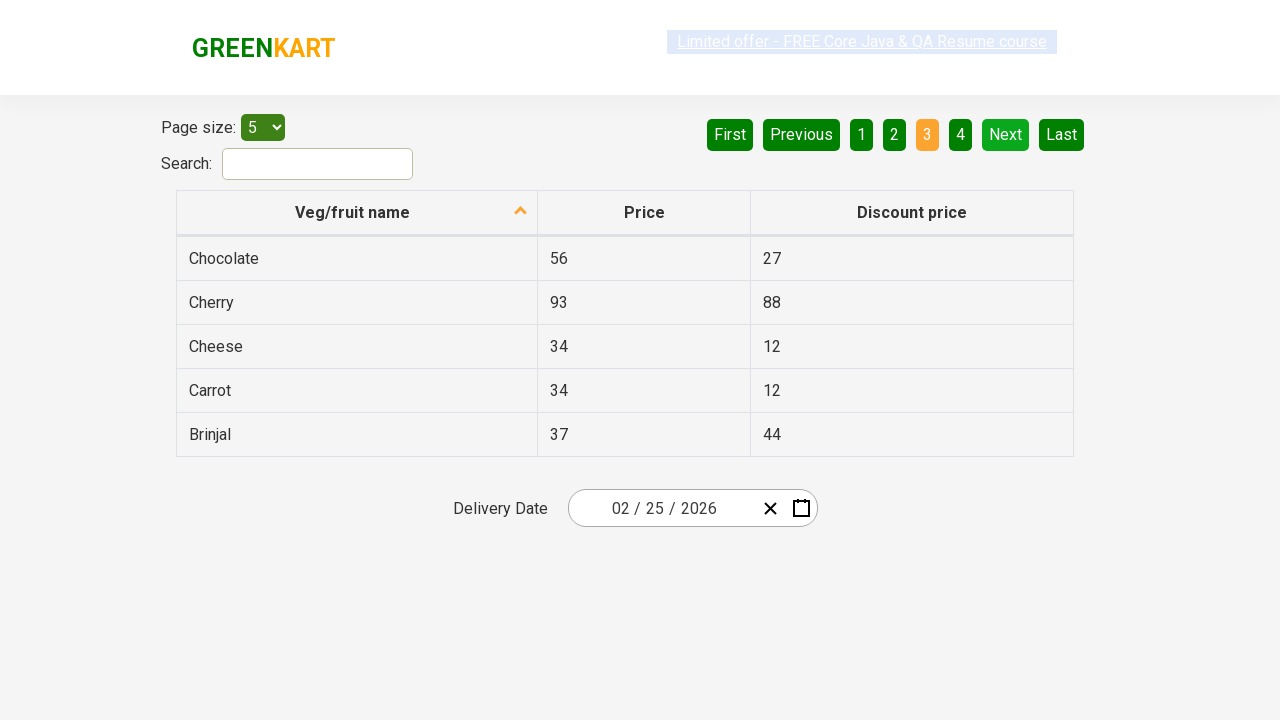

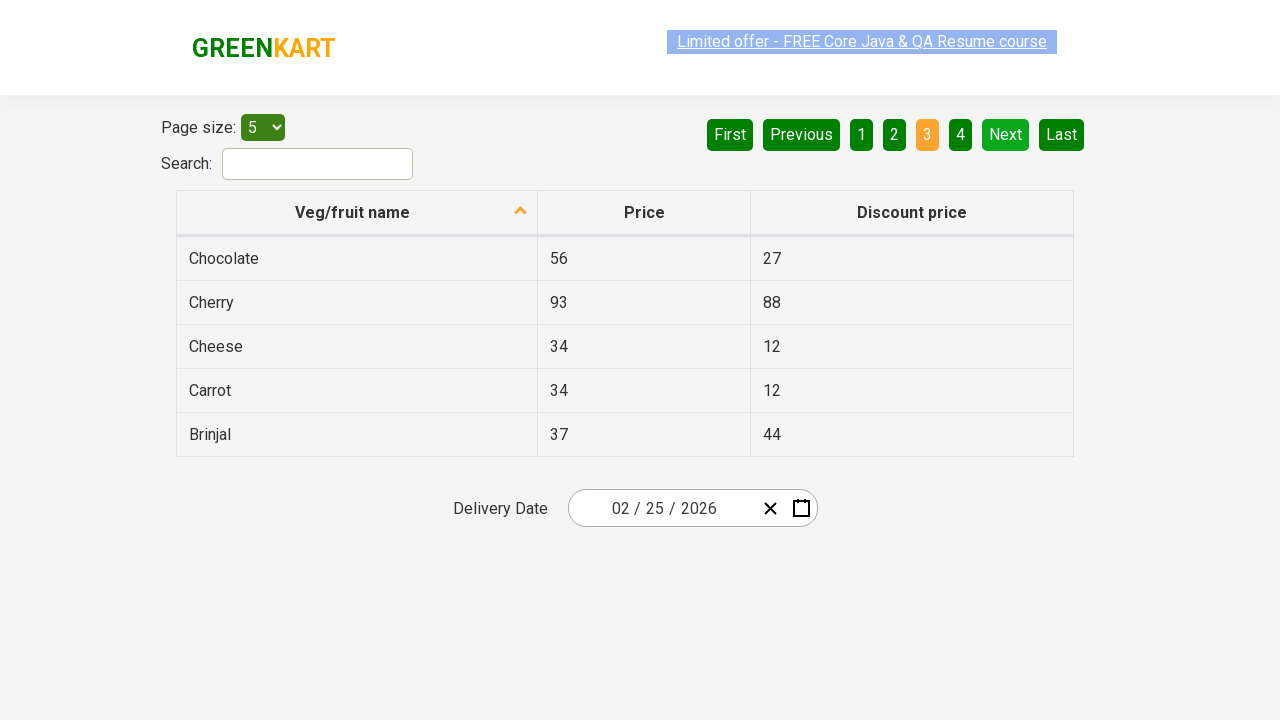